Tests various button interactions on Formy project website including clicking primary, success, info, warning, danger buttons, button groups, and dropdown buttons

Starting URL: https://formy-project.herokuapp.com/

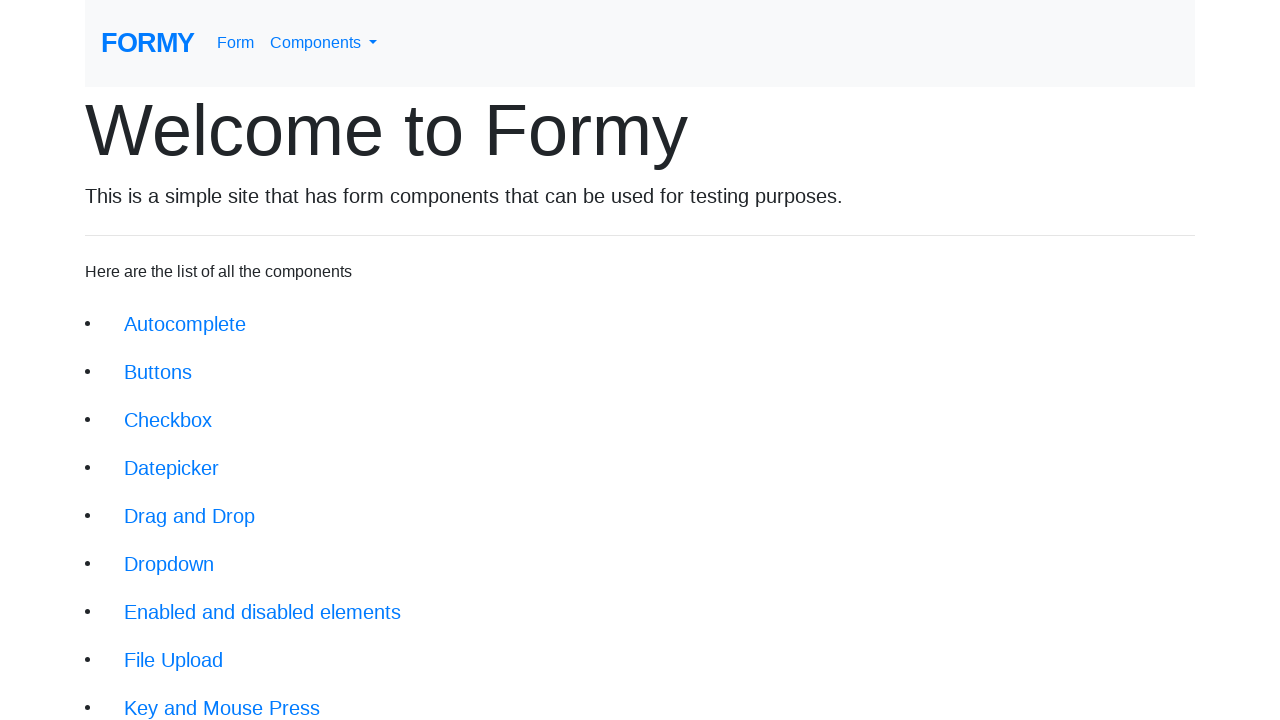

Clicked navigation link to buttons page at (158, 372) on xpath=/html/body/div/div/li[2]/a
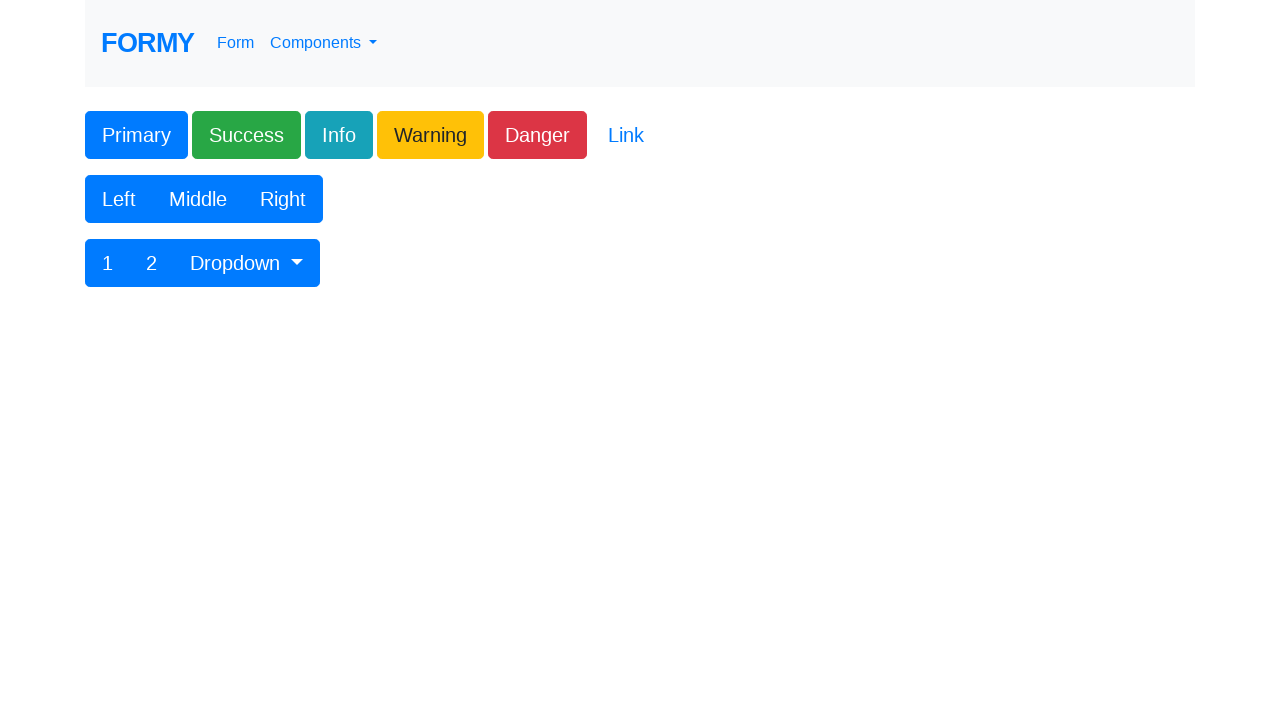

Waited for primary button to load
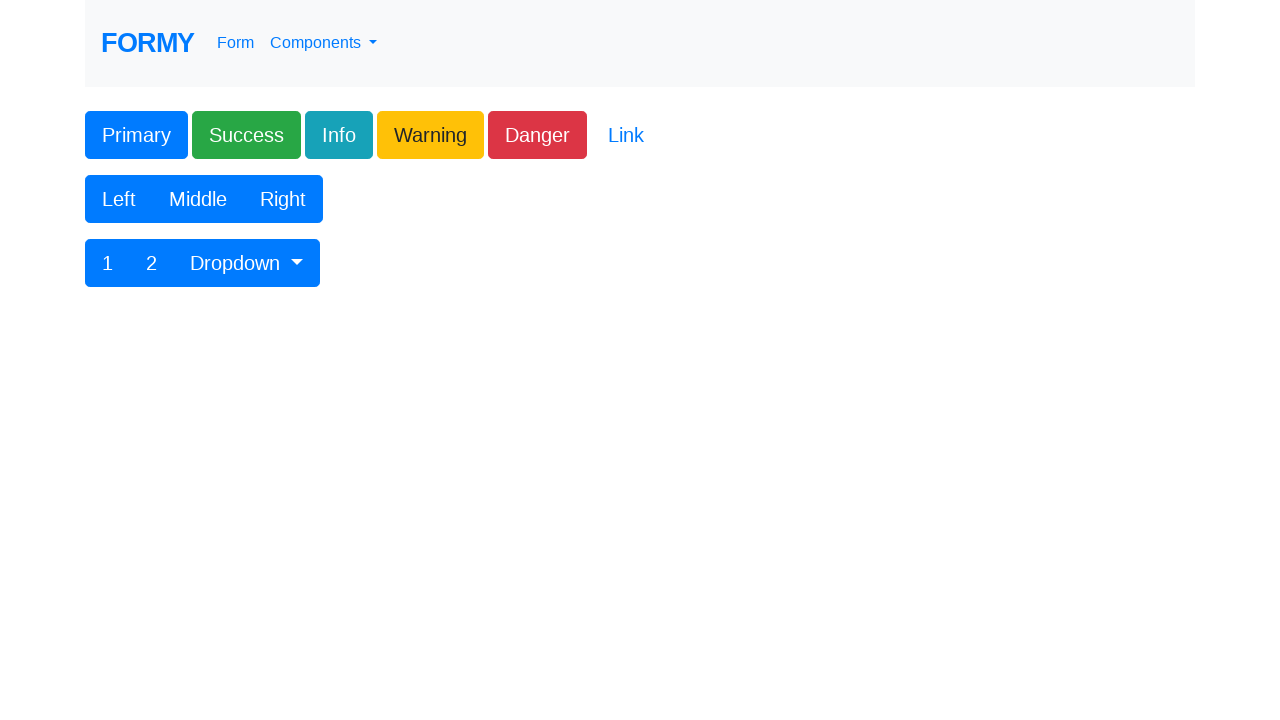

Clicked Primary button at (136, 135) on xpath=/html/body/div/form/div[1]/div/div/button[1]
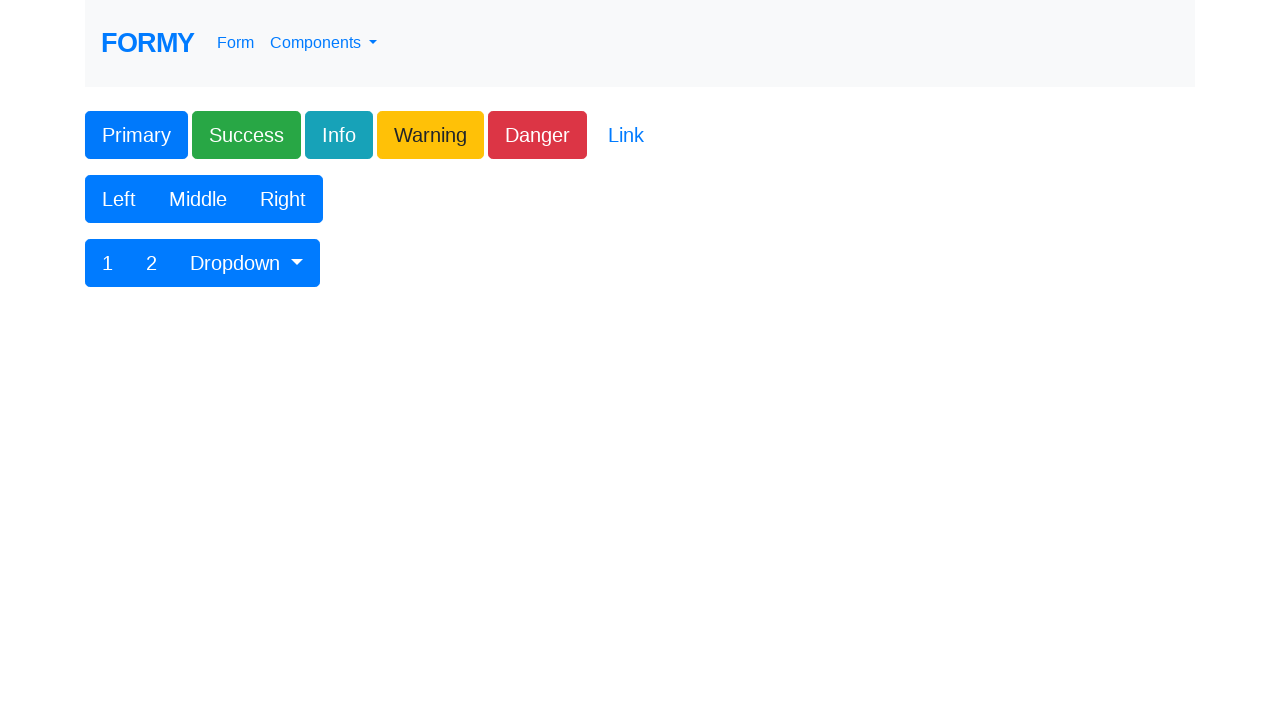

Clicked Success button at (246, 135) on xpath=/html/body/div/form/div[1]/div/div/button[2]
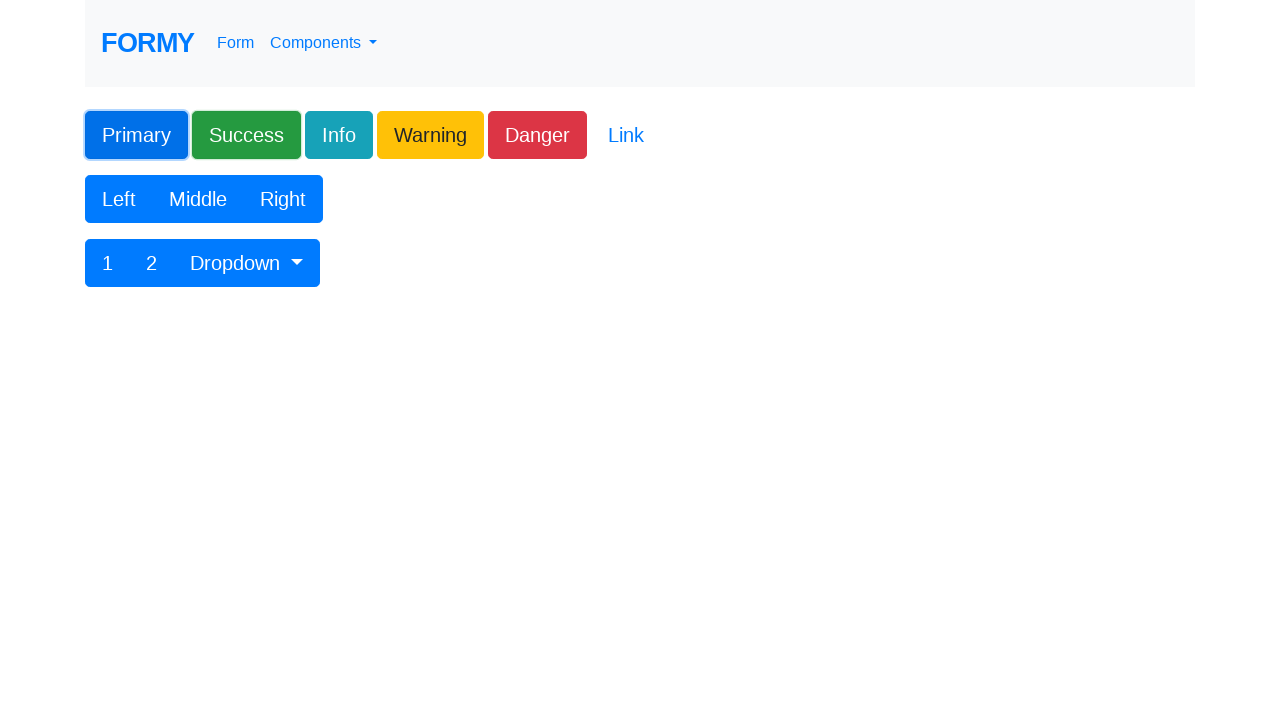

Clicked Info button at (339, 135) on xpath=/html/body/div/form/div[1]/div/div/button[3]
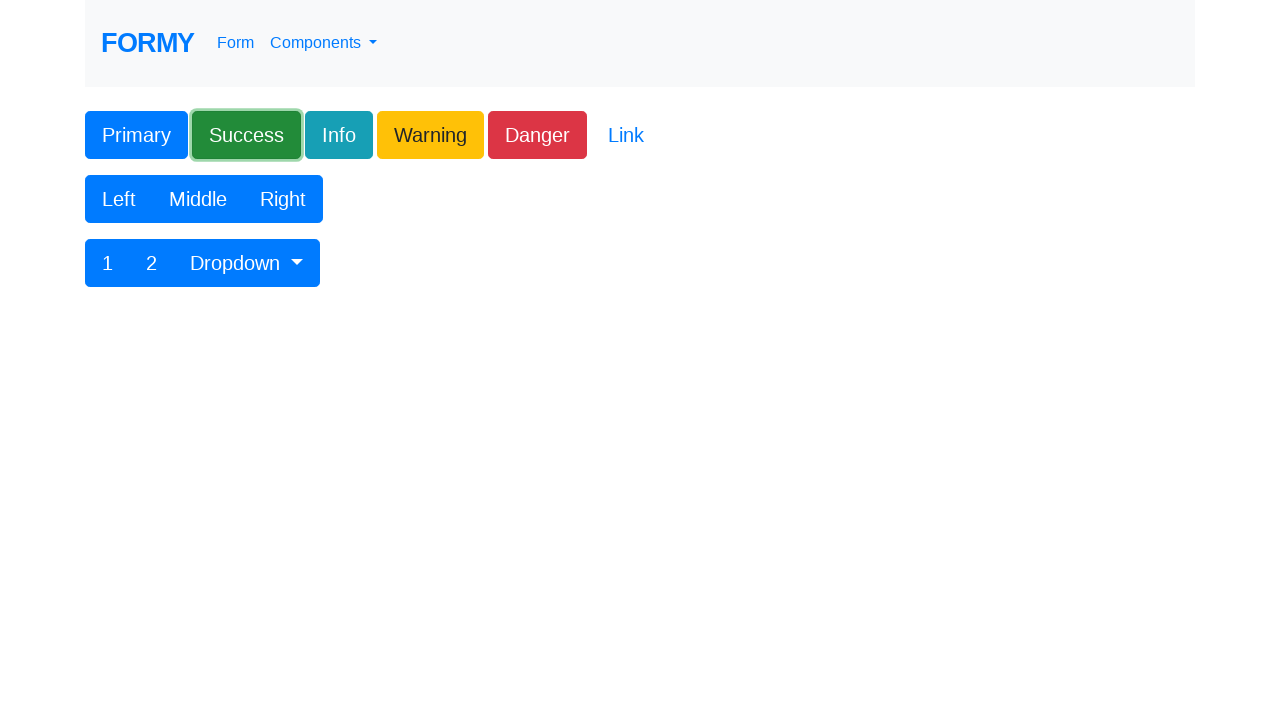

Clicked Warning button at (430, 135) on xpath=/html/body/div/form/div[1]/div/div/button[4]
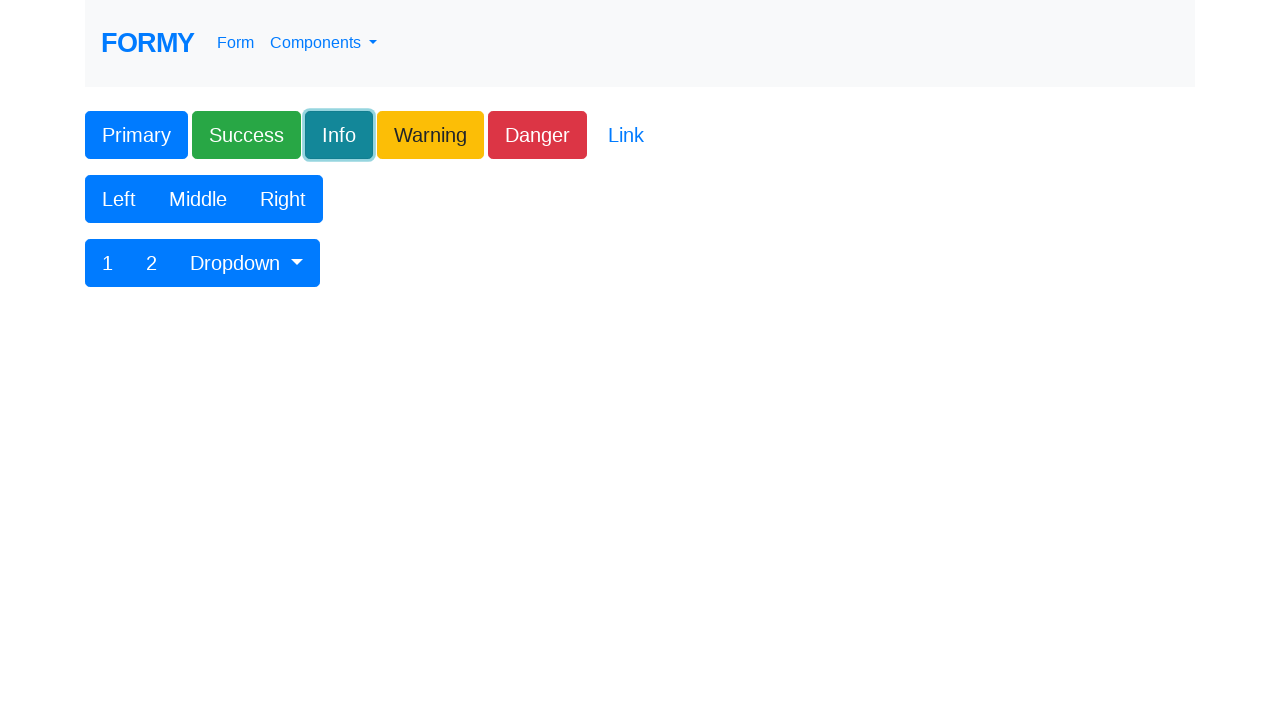

Clicked Danger button at (538, 135) on xpath=/html/body/div/form/div[1]/div/div/button[5]
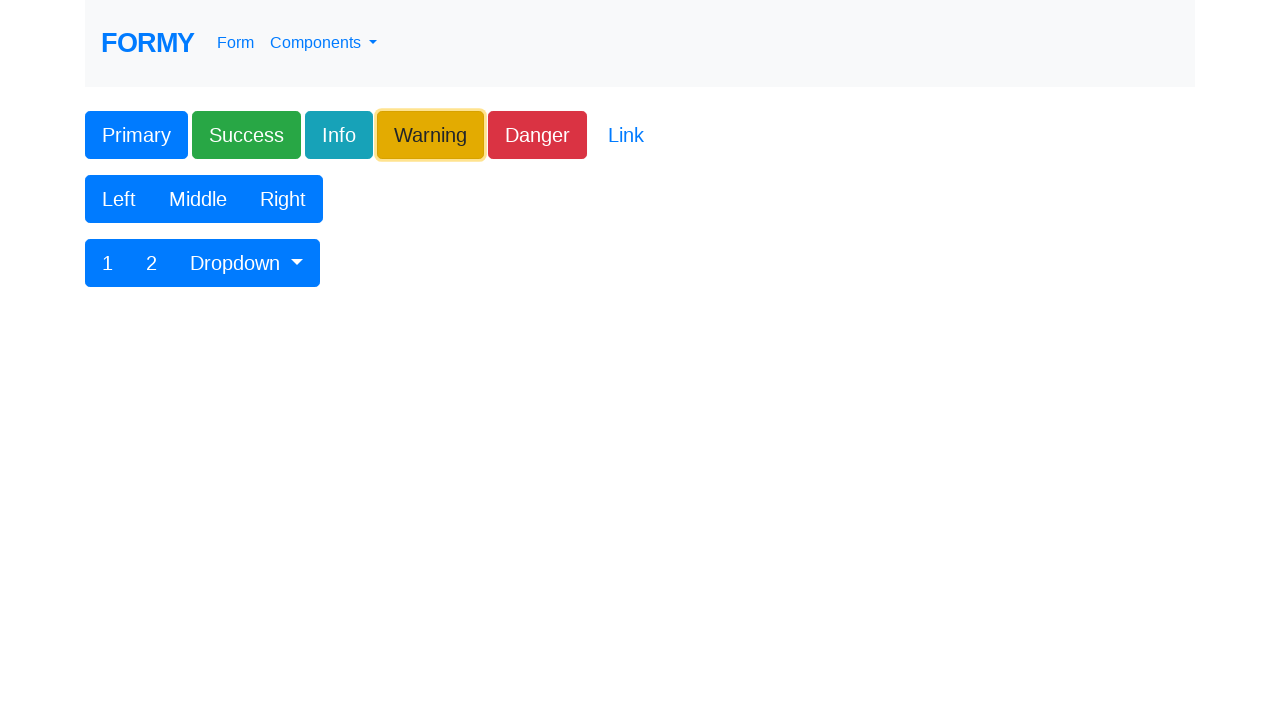

Clicked Link button at (626, 135) on xpath=/html/body/div/form/div[1]/div/div/button[6]
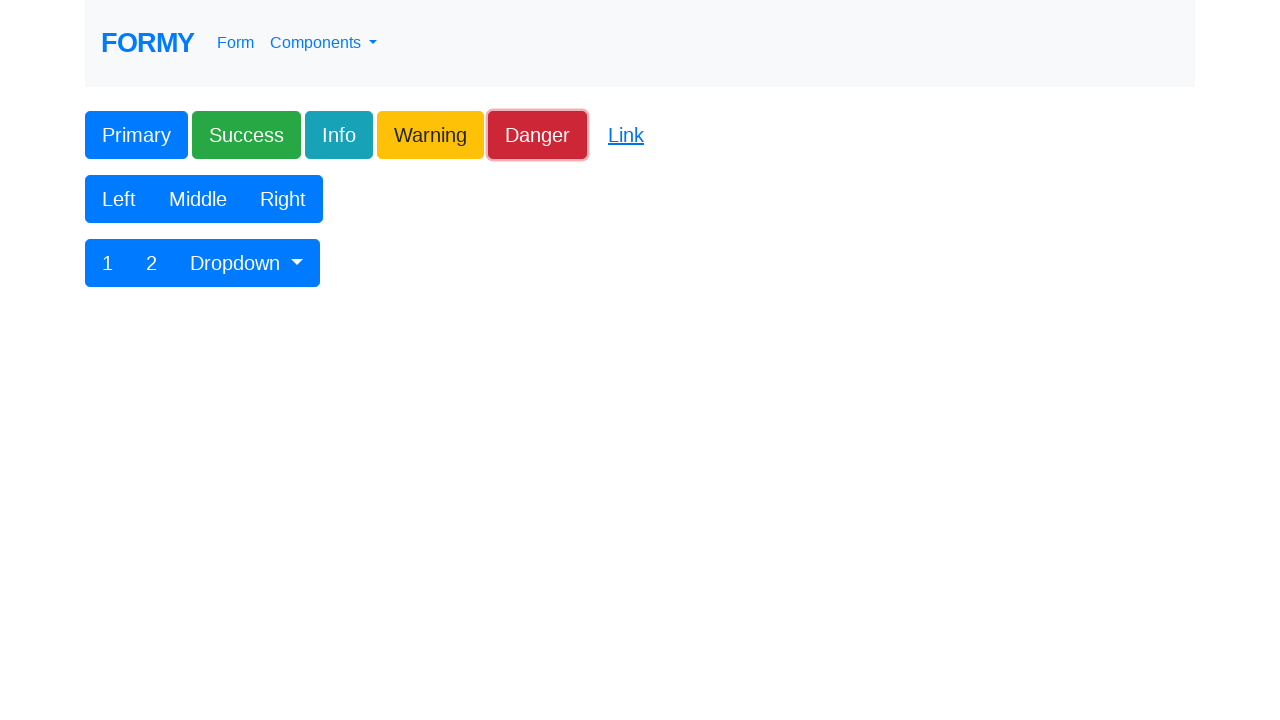

Clicked Left button in button group at (119, 199) on xpath=/html/body/div/form/div[2]/div/div/div/button[1]
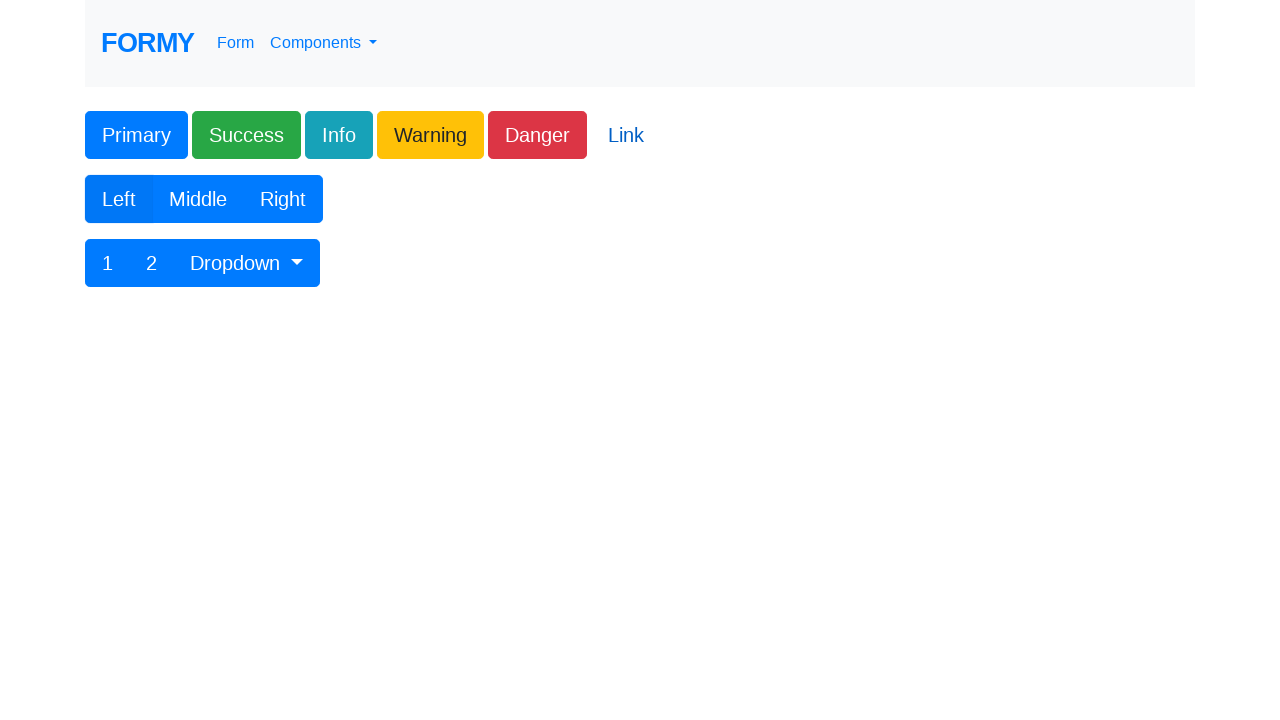

Clicked Middle button in button group at (198, 199) on xpath=/html/body/div/form/div[2]/div/div/div/button[2]
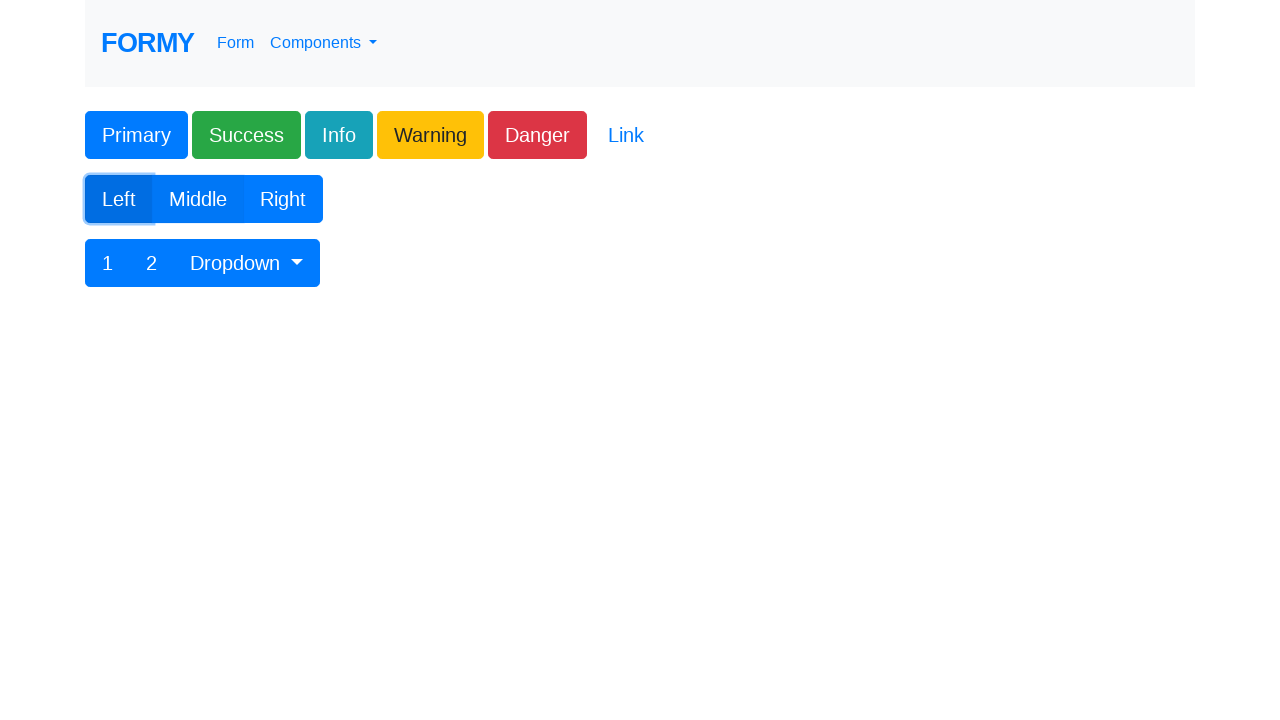

Clicked Right button in button group at (283, 199) on xpath=/html/body/div/form/div[2]/div/div/div/button[3]
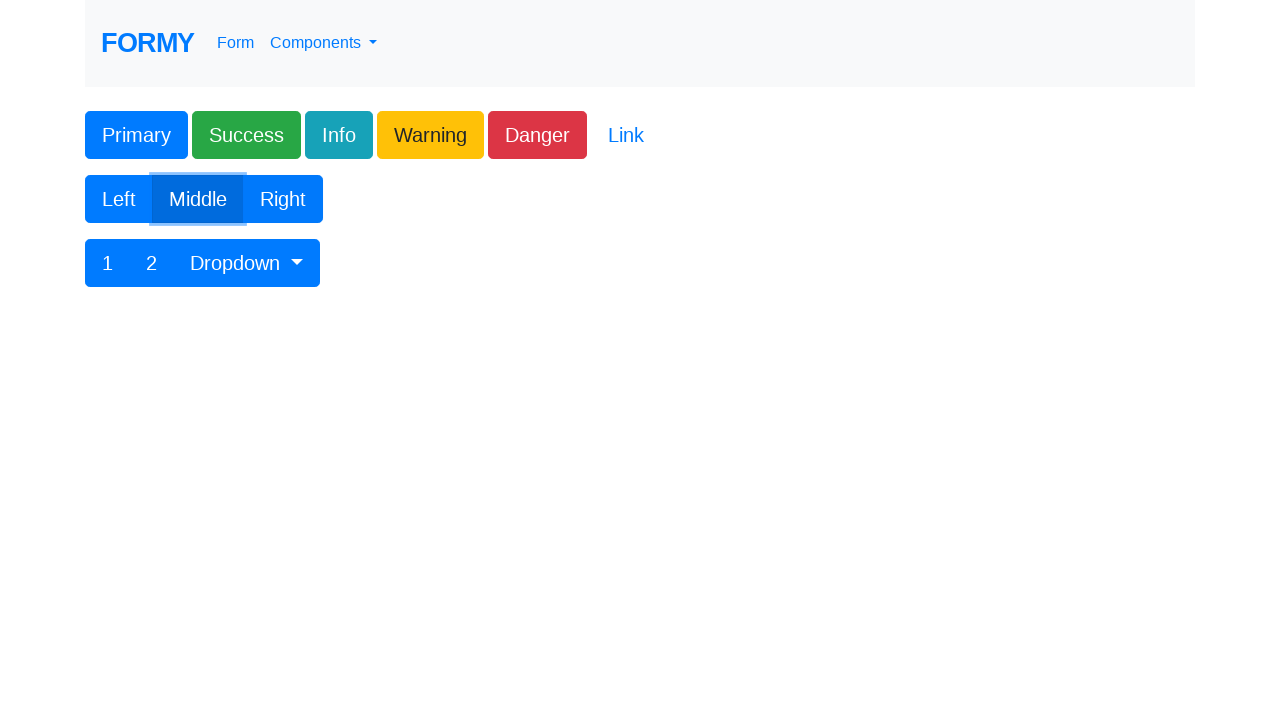

Clicked button 1 in numbered group at (108, 263) on xpath=/html/body/div/form/div[3]/div/div/div/button[1]
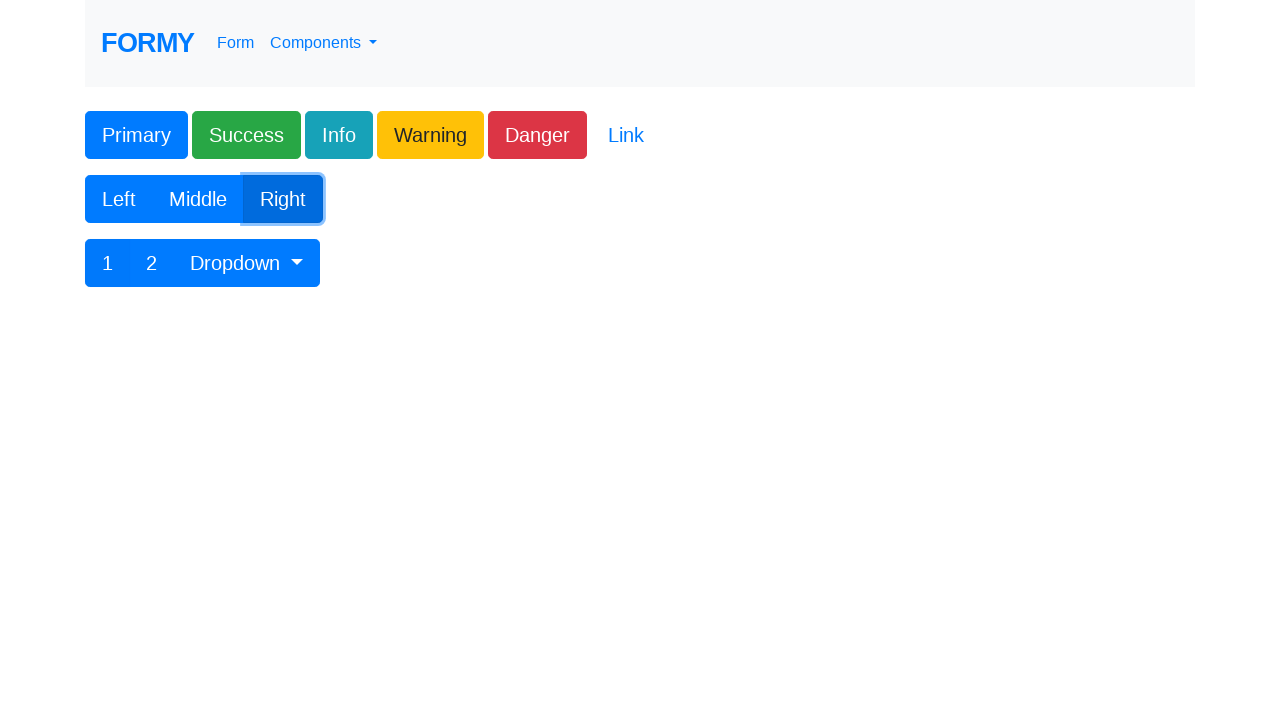

Clicked button 2 in numbered group at (152, 263) on xpath=/html/body/div/form/div[3]/div/div/div/button[2]
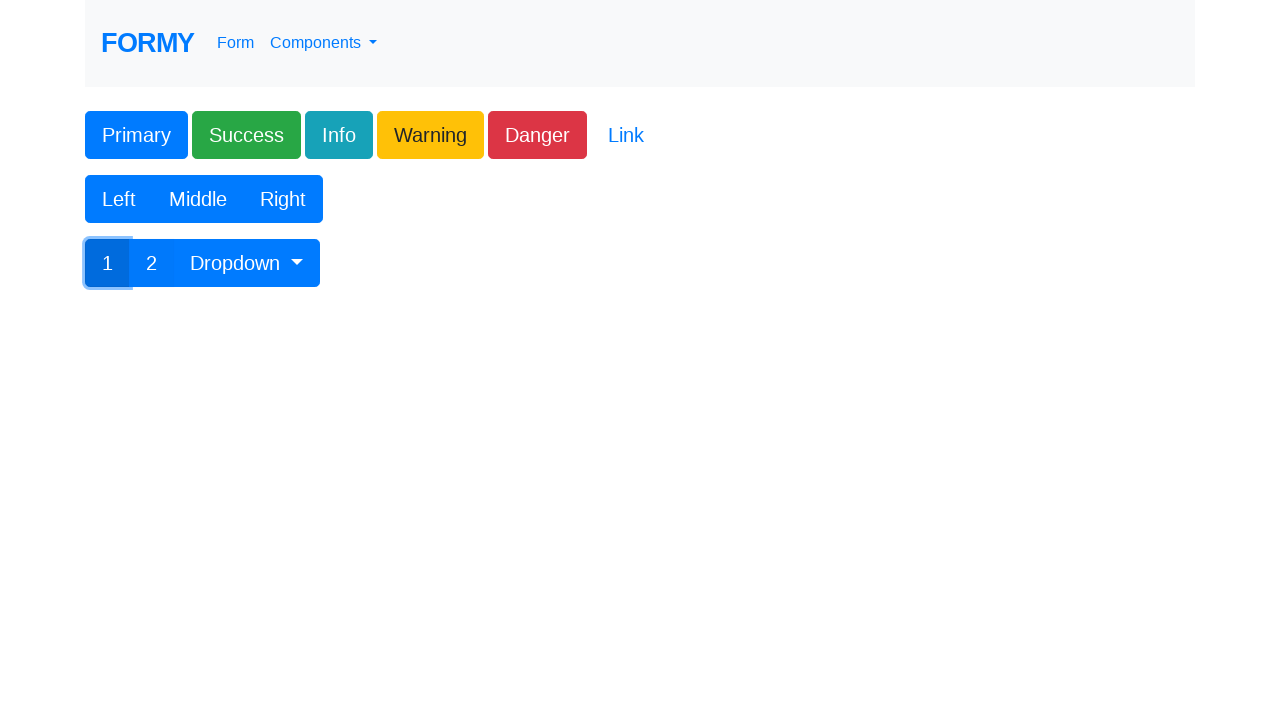

Clicked dropdown button to open menu at (247, 263) on #btnGroupDrop1
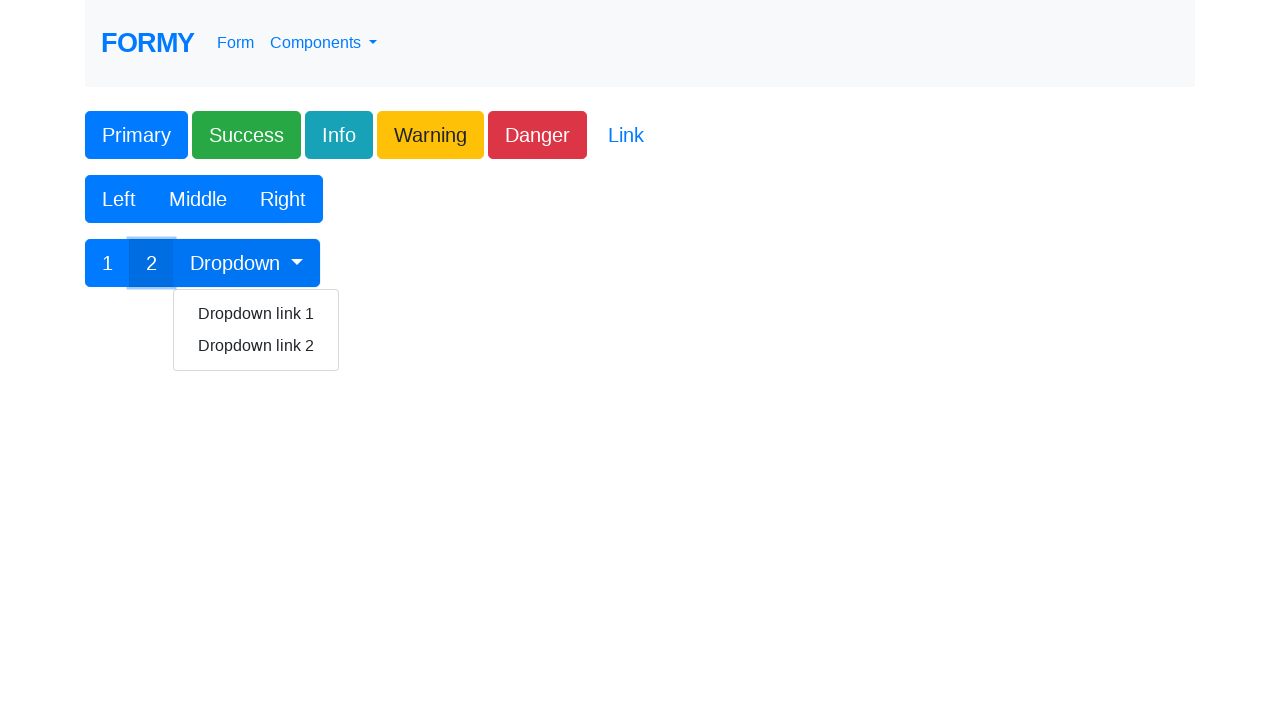

Clicked first dropdown link at (256, 314) on xpath=/html/body/div/form/div[3]/div/div/div/div/div/a[1]
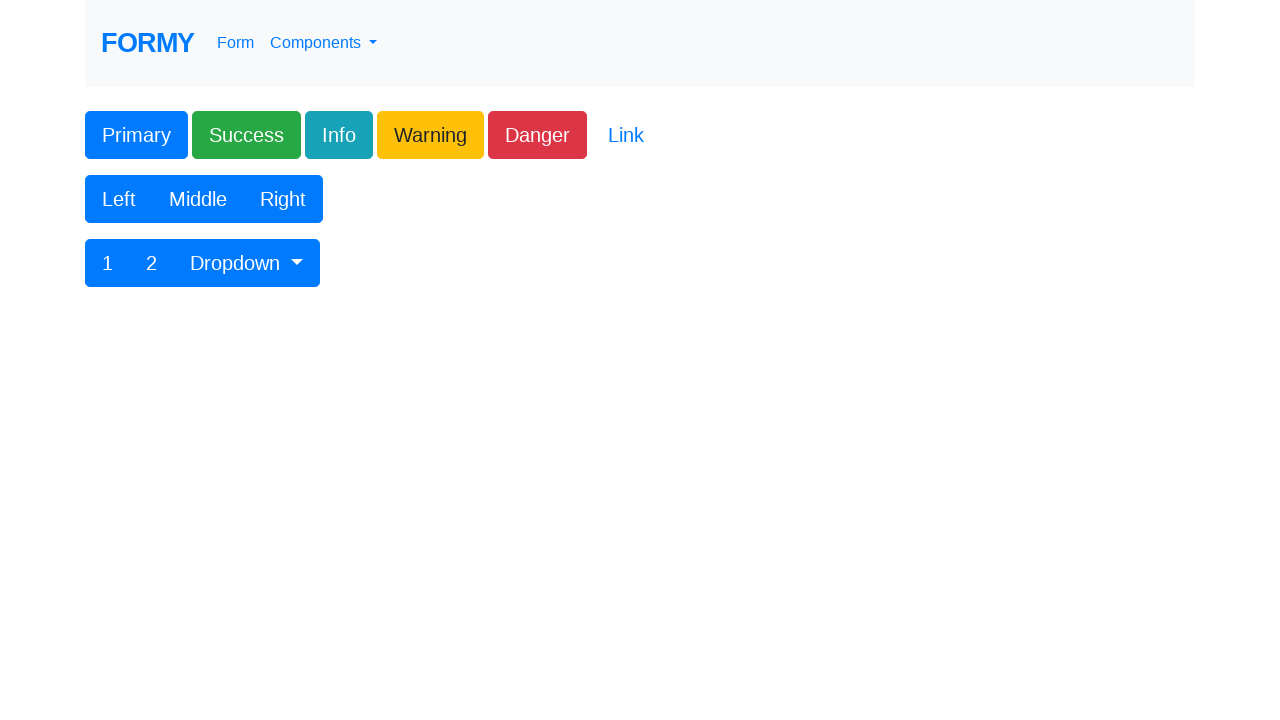

Waited for dropdown button to be ready again
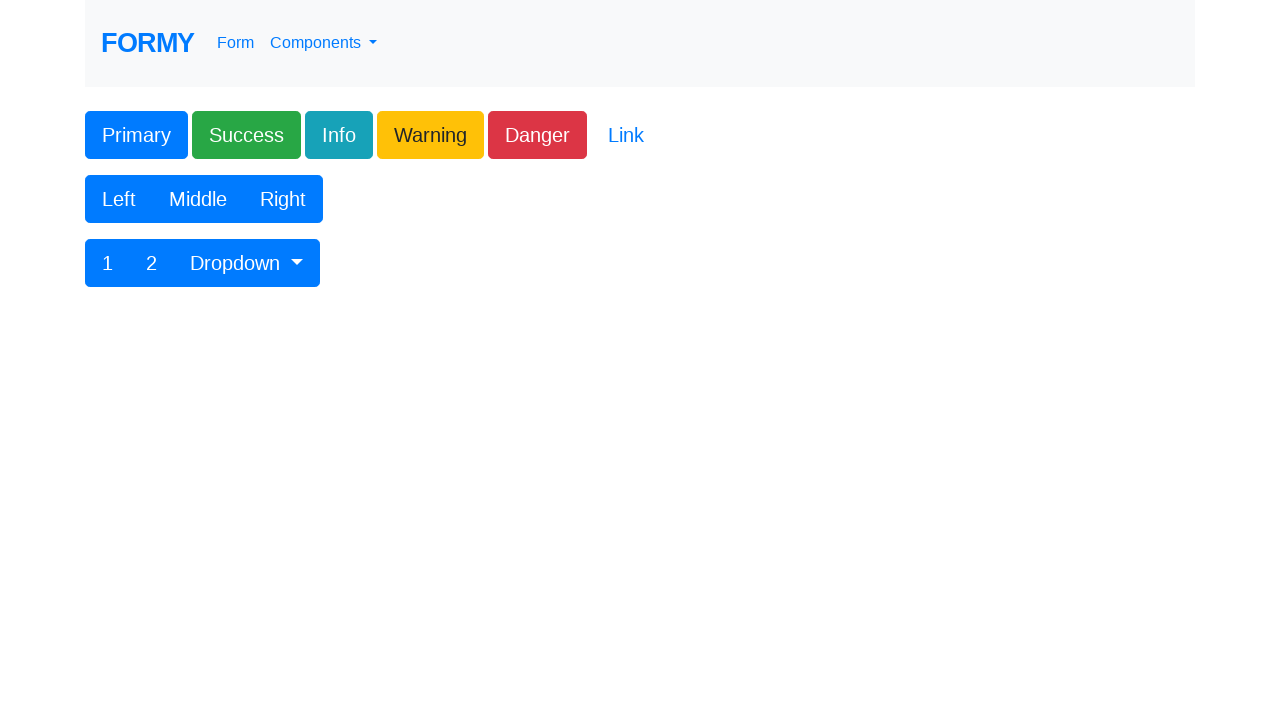

Clicked dropdown button again to open menu at (247, 263) on #btnGroupDrop1
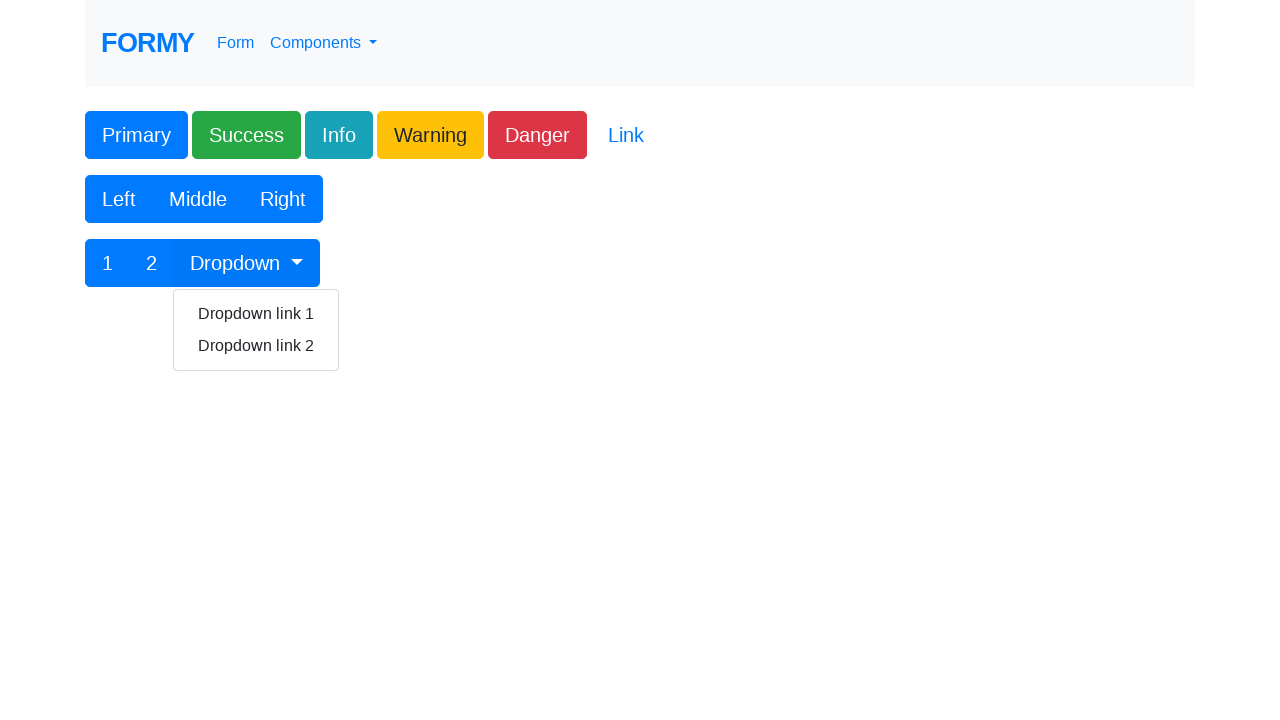

Clicked first dropdown link again at (256, 314) on xpath=/html/body/div/form/div[3]/div/div/div/div/div/a[1]
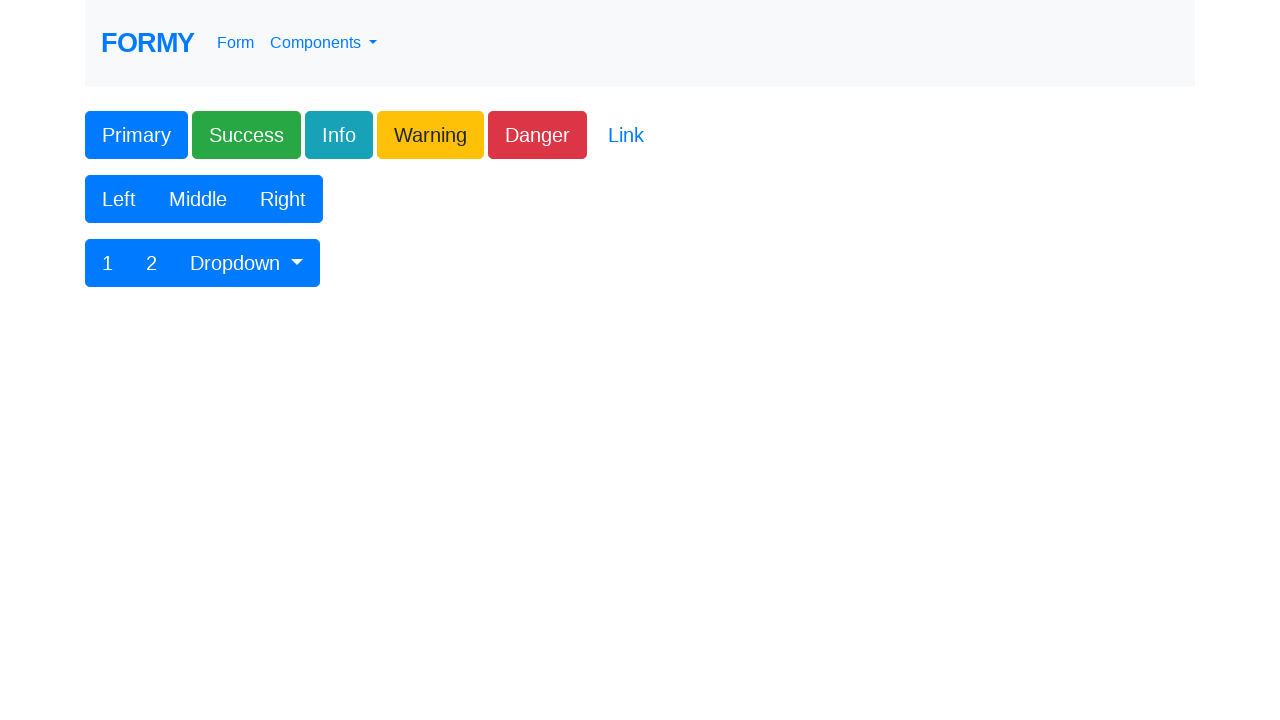

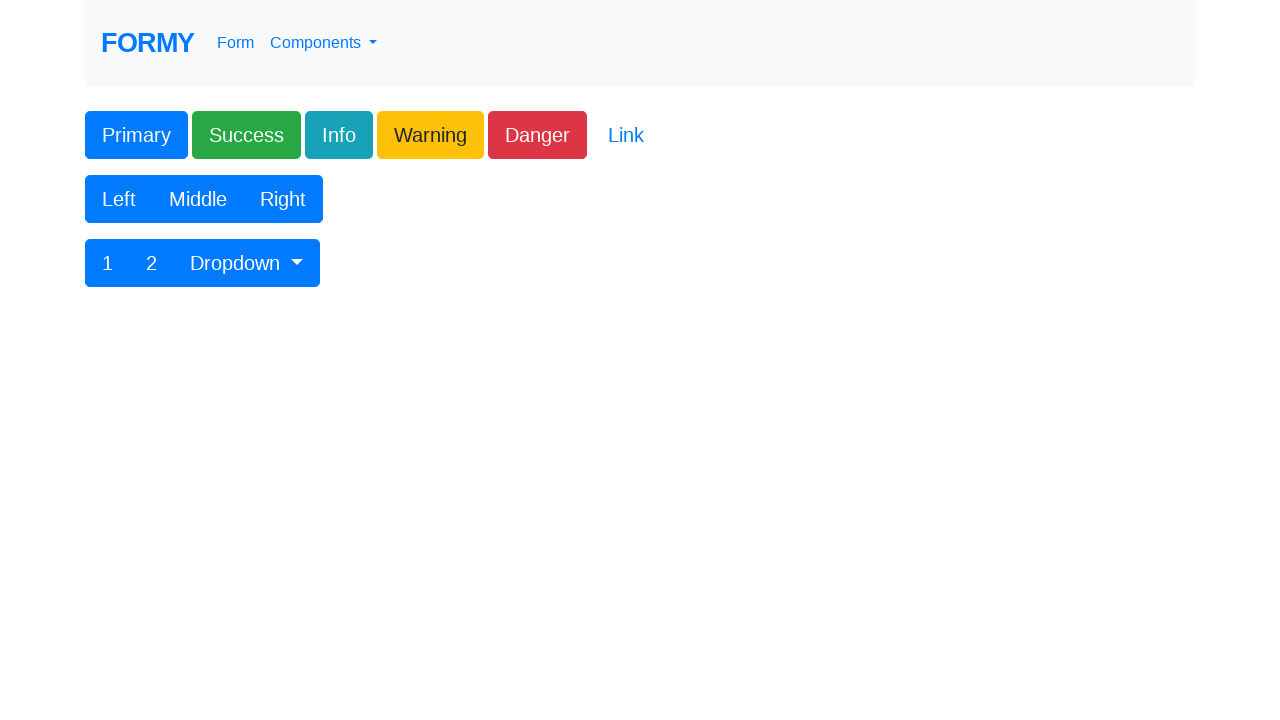